Tests a form submission flow by first clicking a dynamically calculated link, then filling out a form with name, last name, city, and country fields, and submitting it.

Starting URL: http://suninjuly.github.io/find_link_text

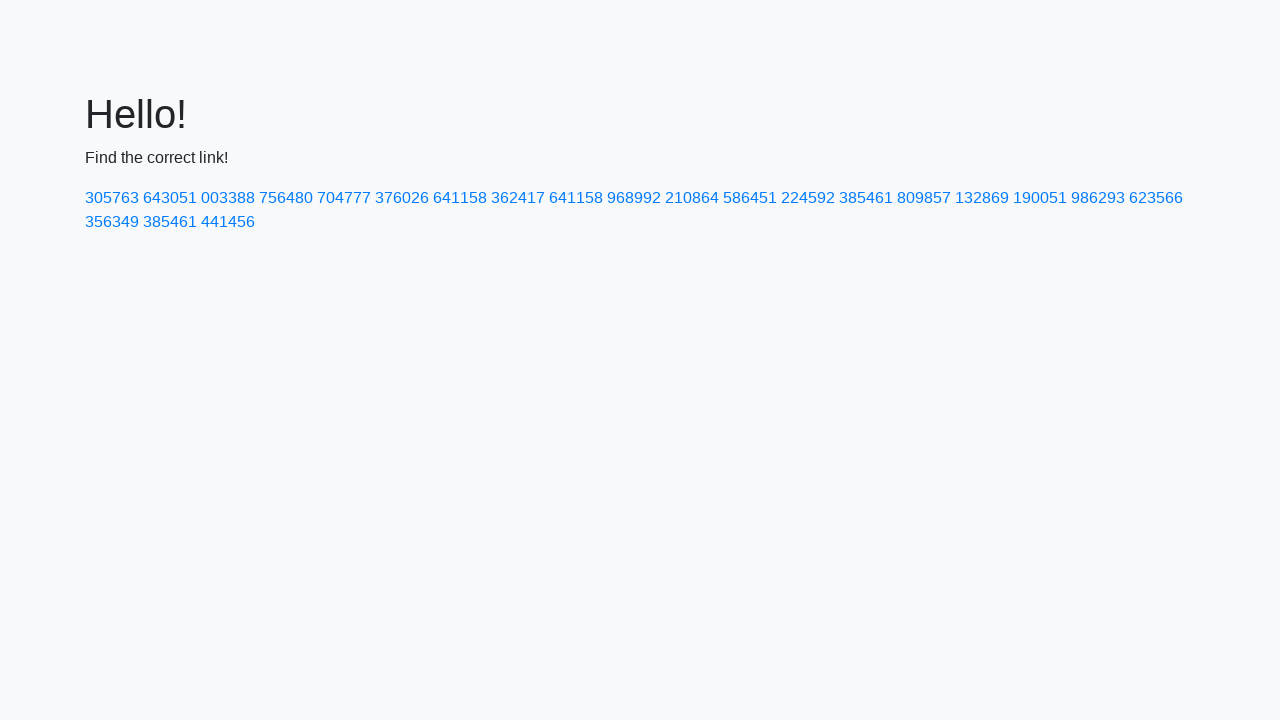

Clicked dynamically calculated link with text '224592' at (808, 198) on a:text-matches('224592')
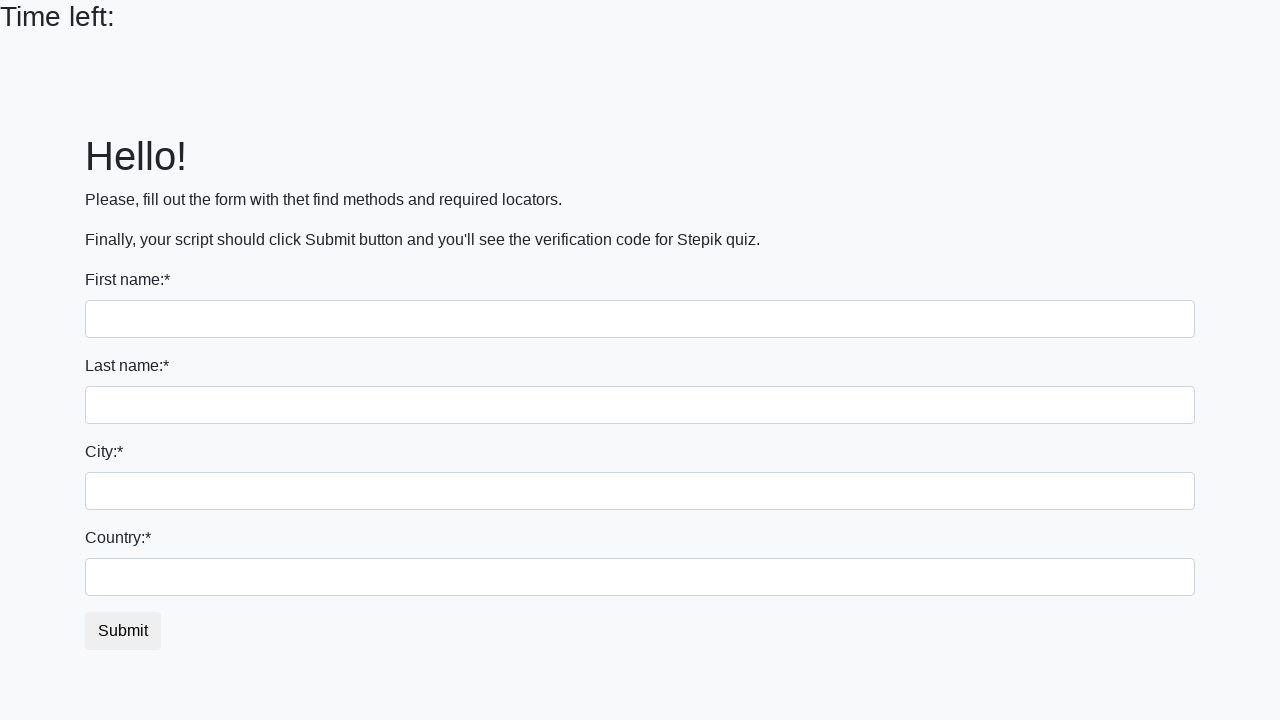

Filled first name field with 'Ivan' on input
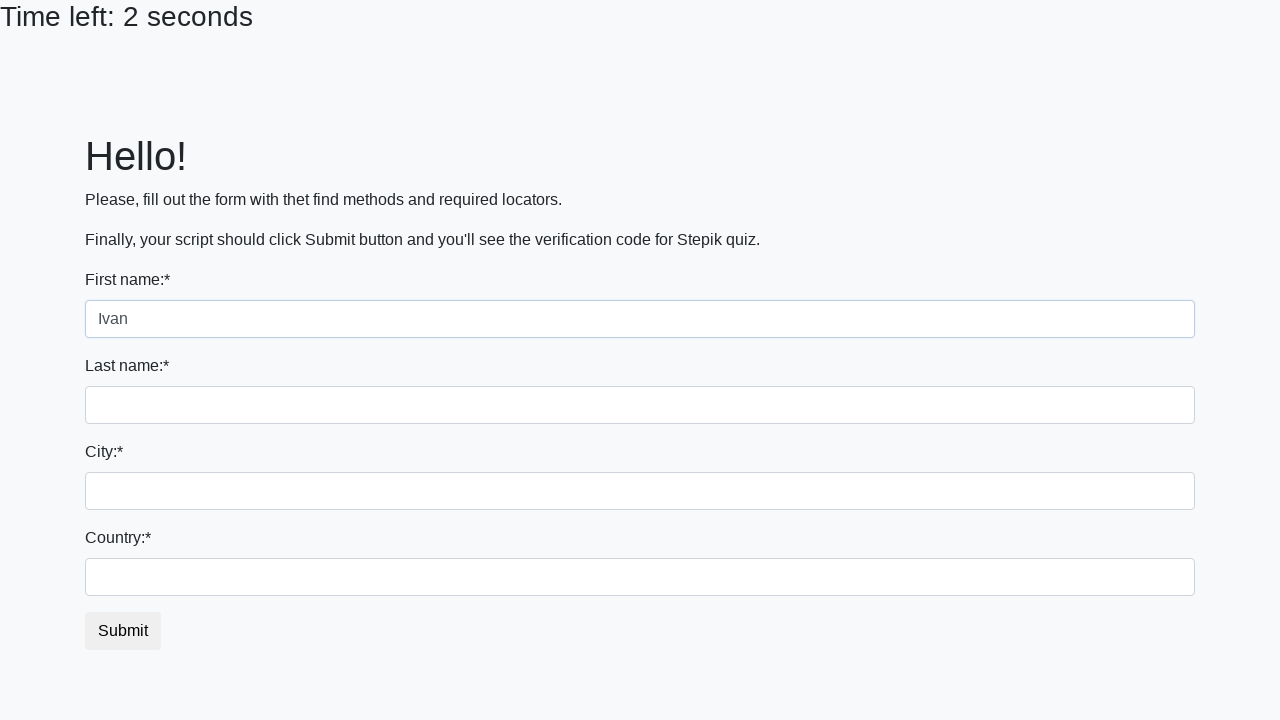

Filled last name field with 'Petrov' on input[name='last_name']
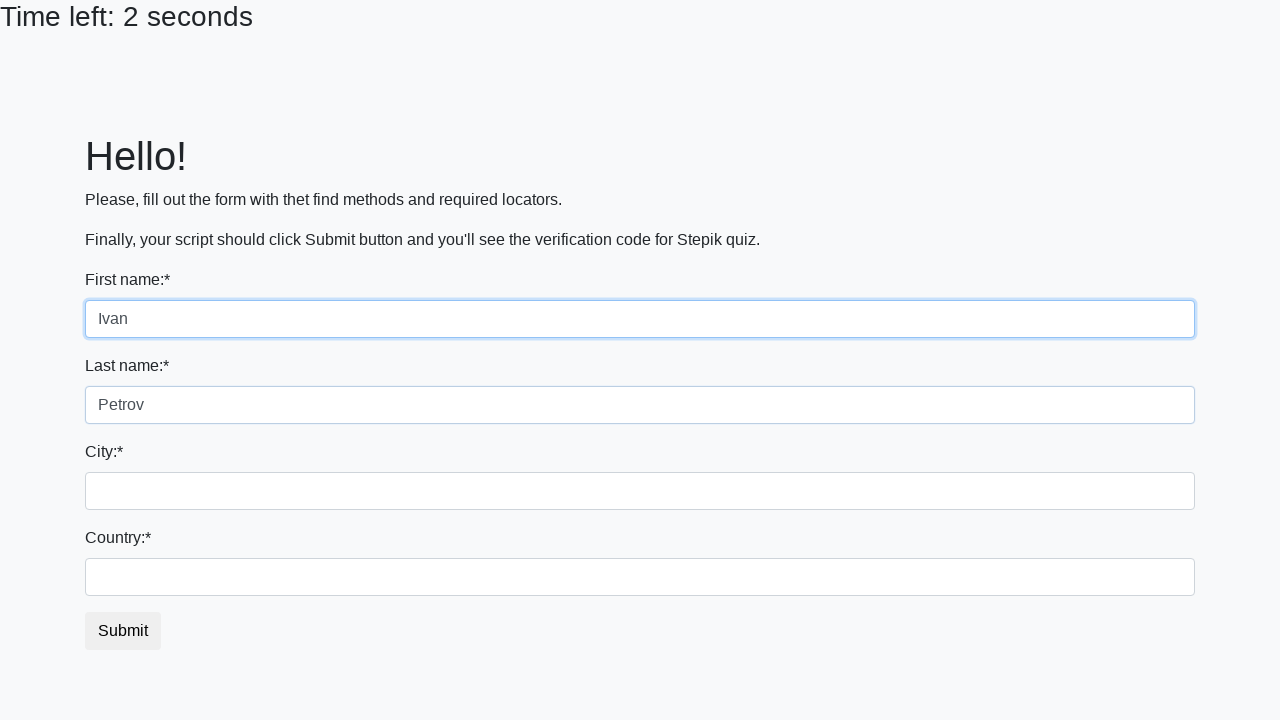

Filled city field with 'Smolensk' on .city
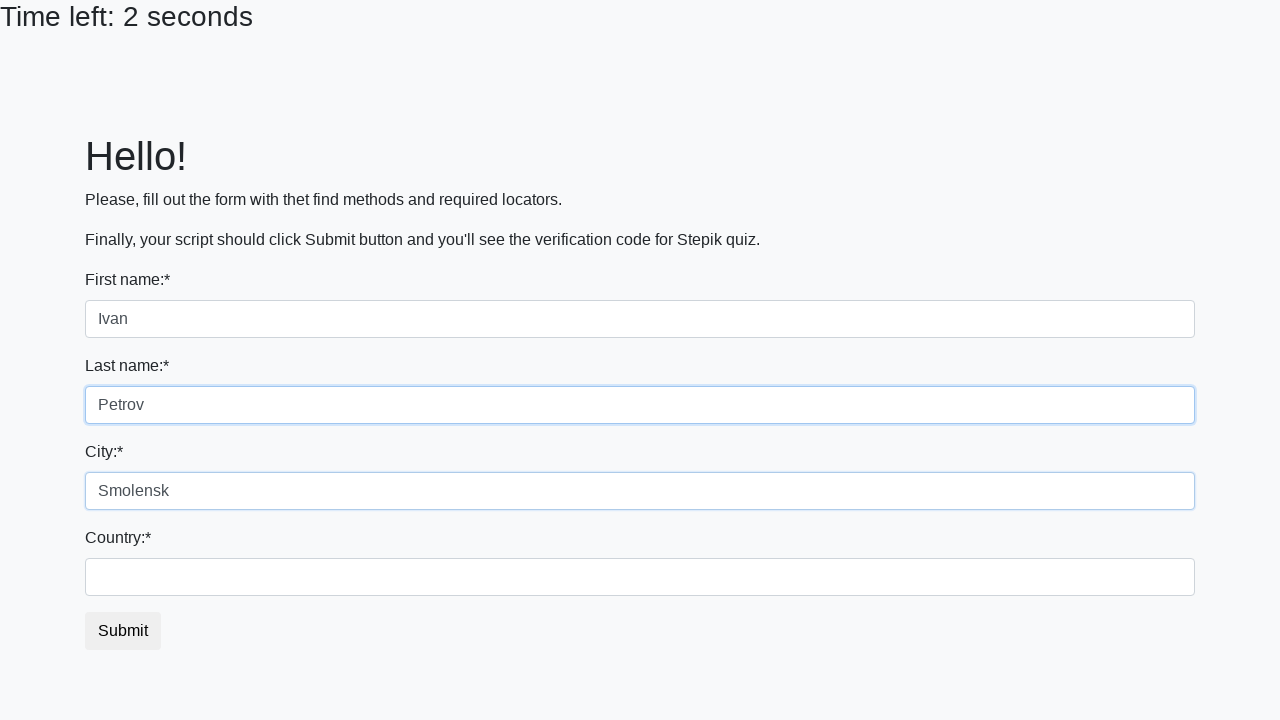

Filled country field with 'Russia' on #country
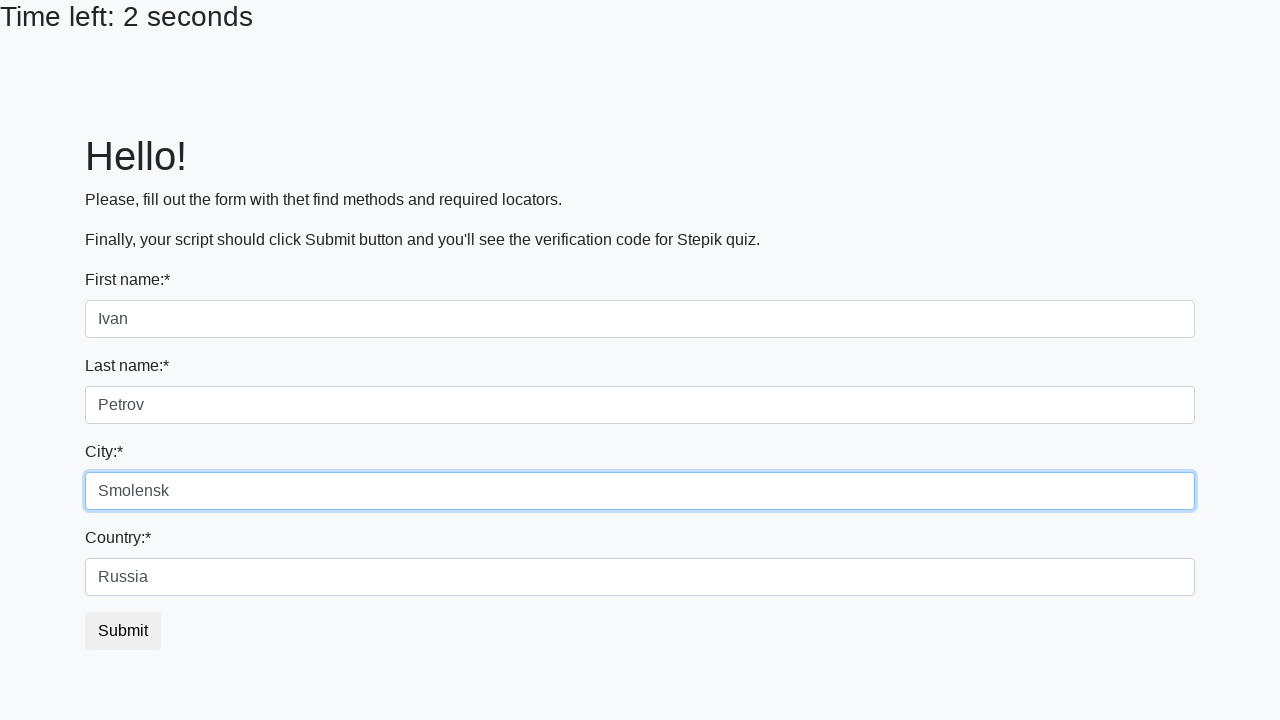

Clicked submit button to complete form submission at (123, 631) on button.btn
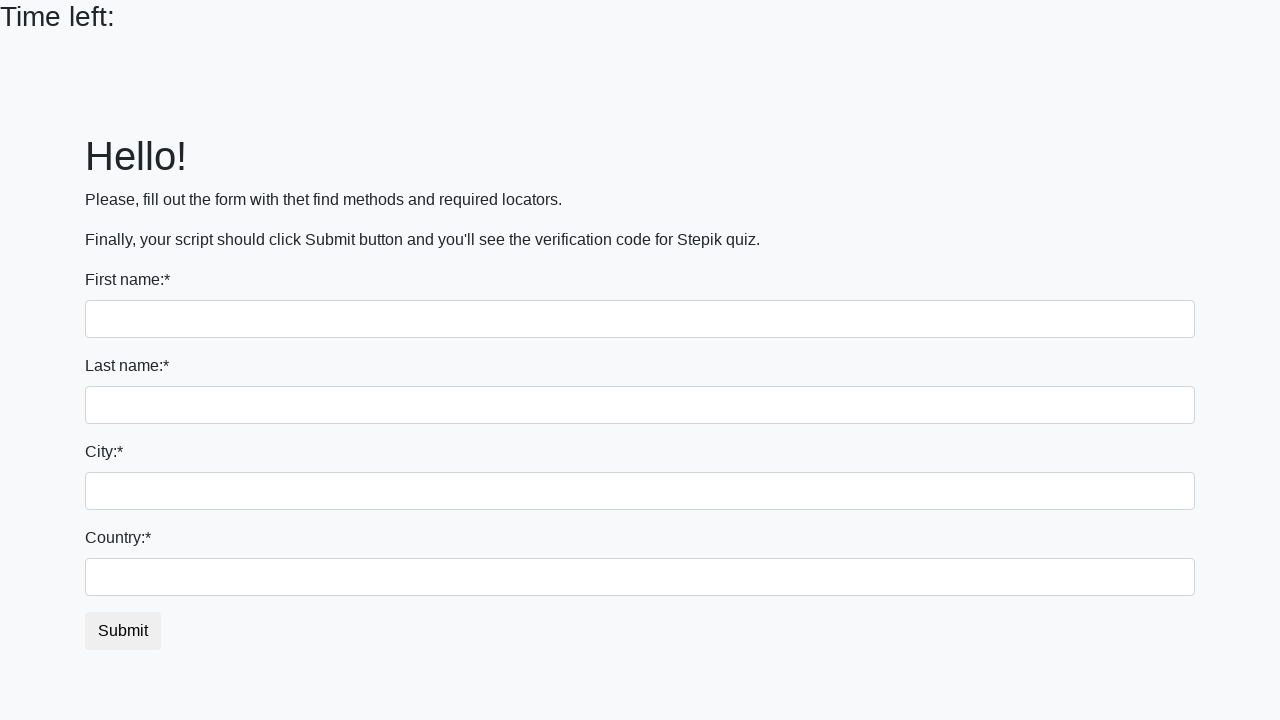

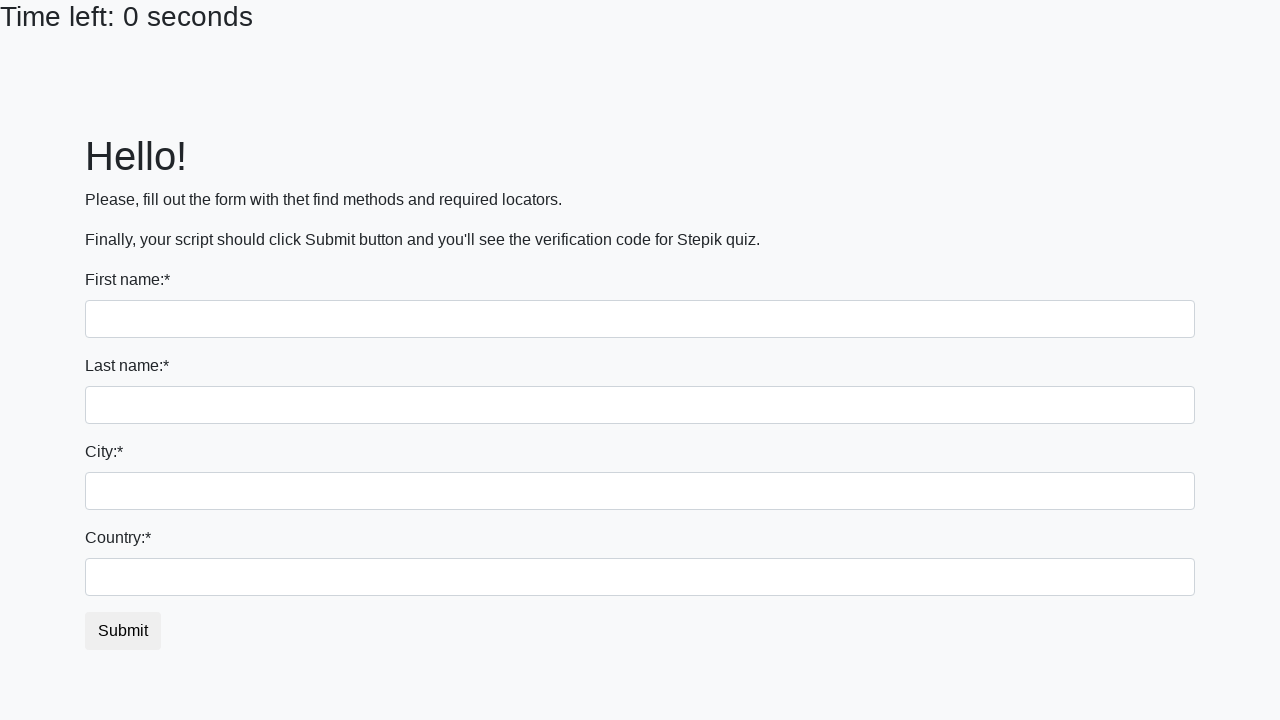